Tests browser window and tab handling on demoqa.com by navigating to the Browser Windows section, opening a new tab, switching between tabs, then navigating to the Links section and testing the home link that opens in a new window.

Starting URL: https://demoqa.com/

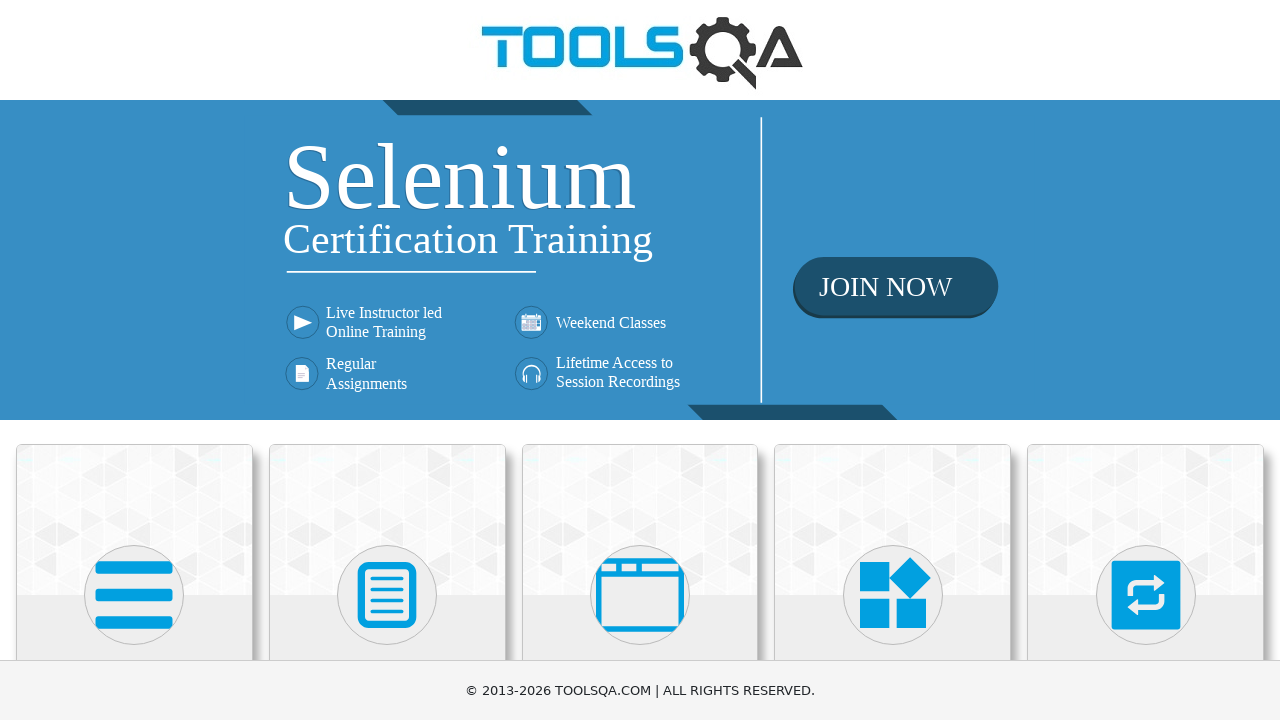

Clicked on 'Alerts, Frame & Windows' card on homepage at (640, 360) on text=Alerts, Frame & Windows
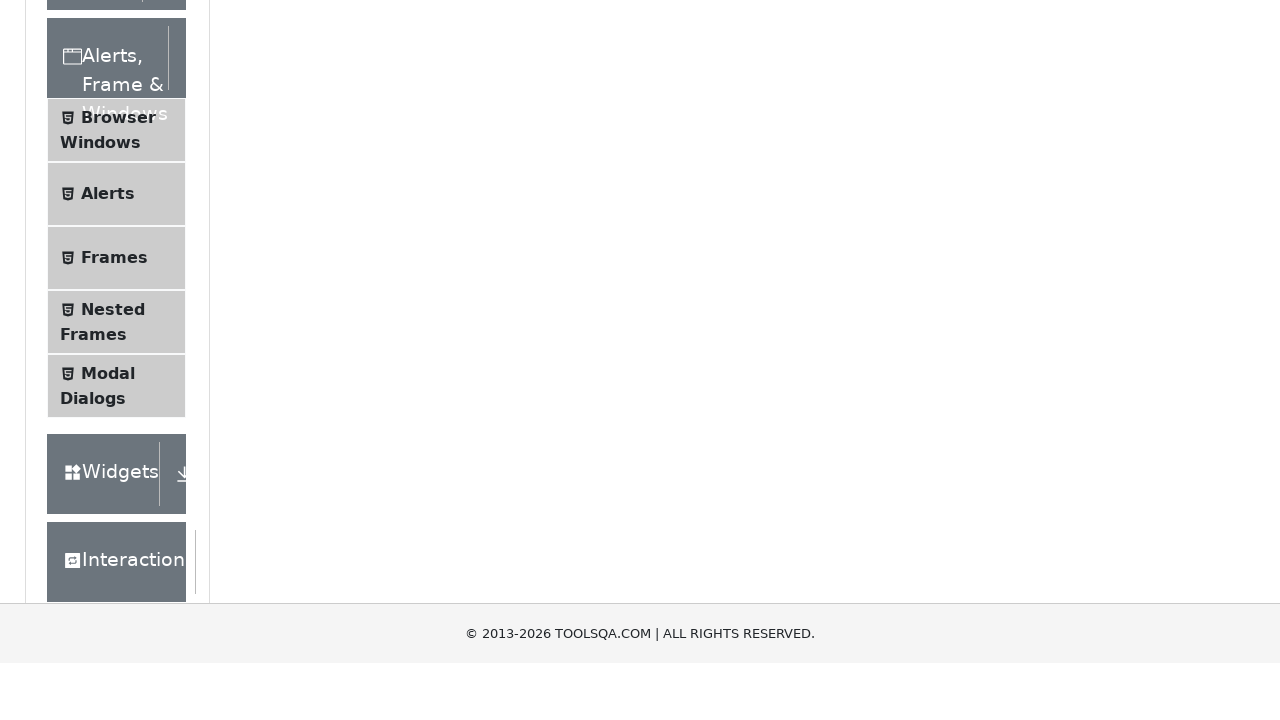

Clicked on 'Browser Windows' menu item at (118, 424) on text=Browser Windows
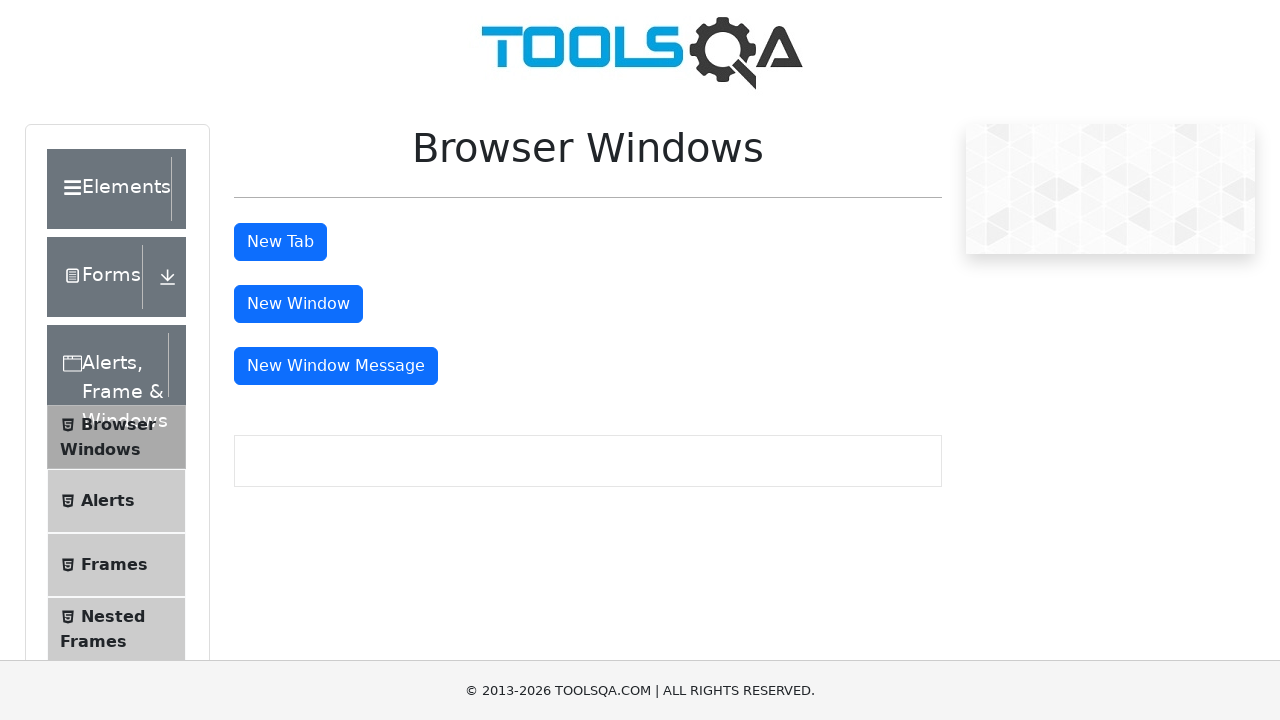

Stored reference to original page
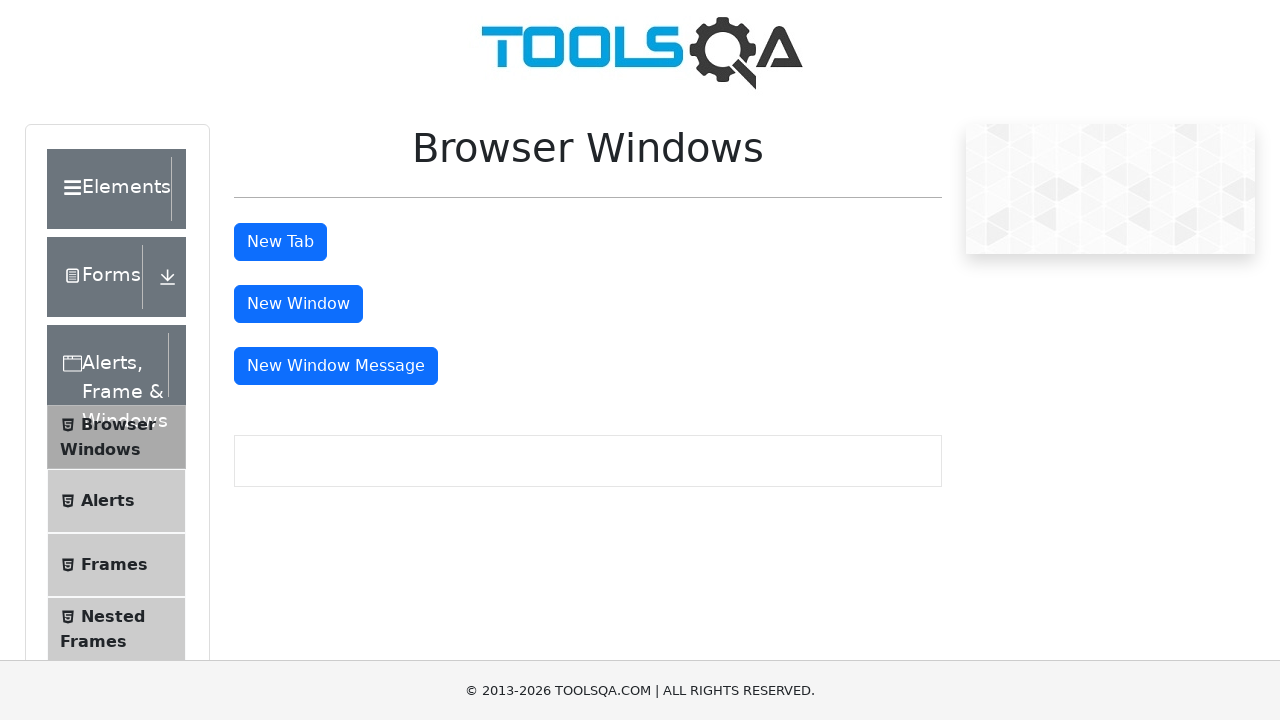

Clicked 'New Tab' button and captured new tab at (280, 242) on #tabButton
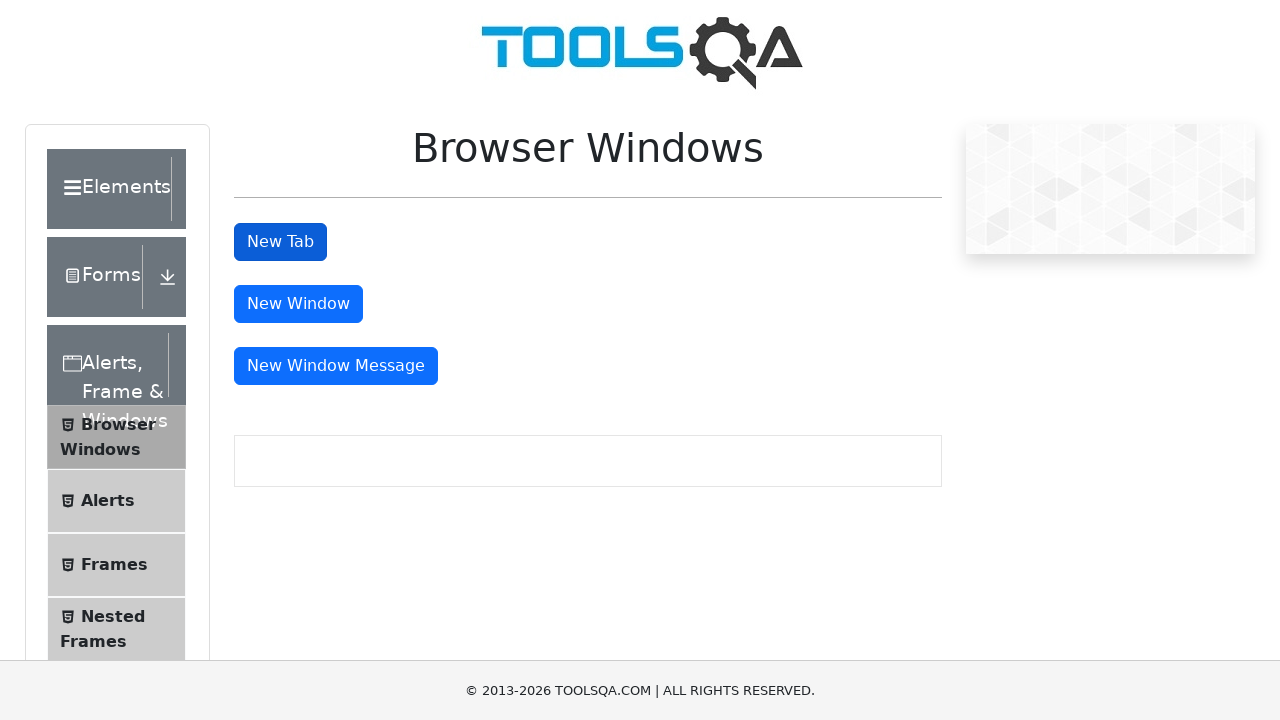

New tab loaded successfully
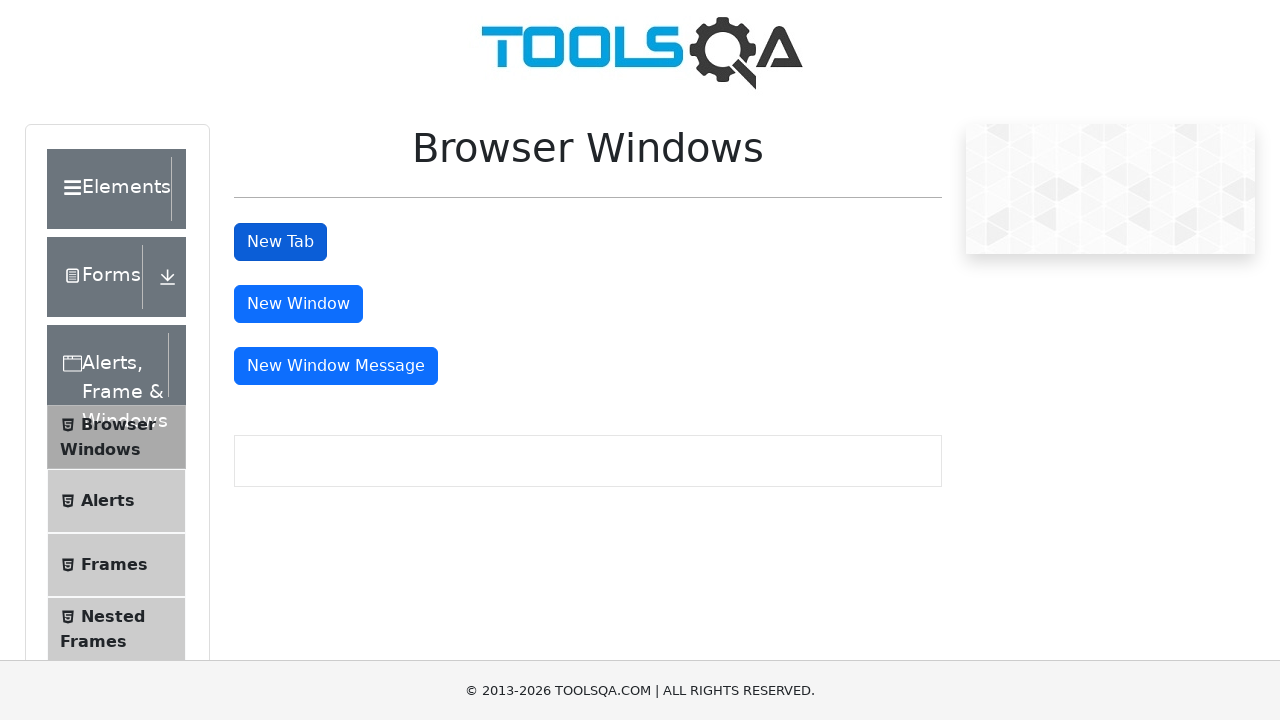

Closed the new tab
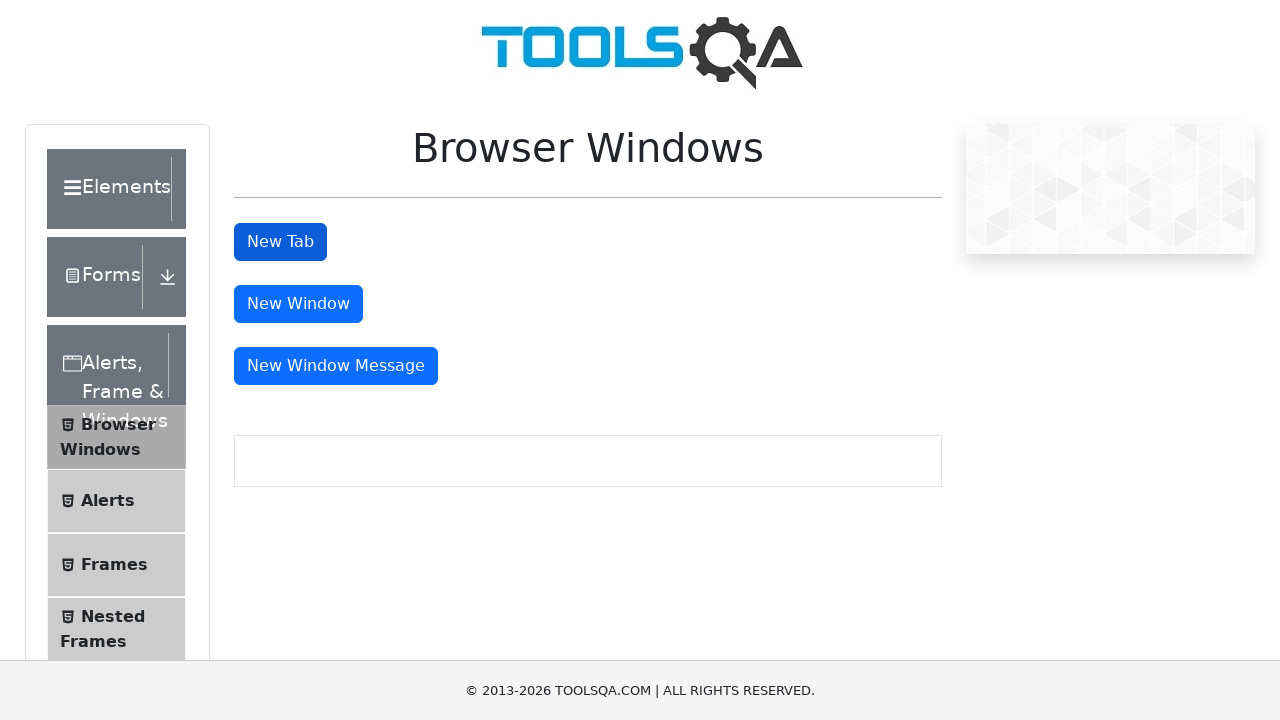

Clicked on 'Elements' in left panel at (109, 189) on text=Elements
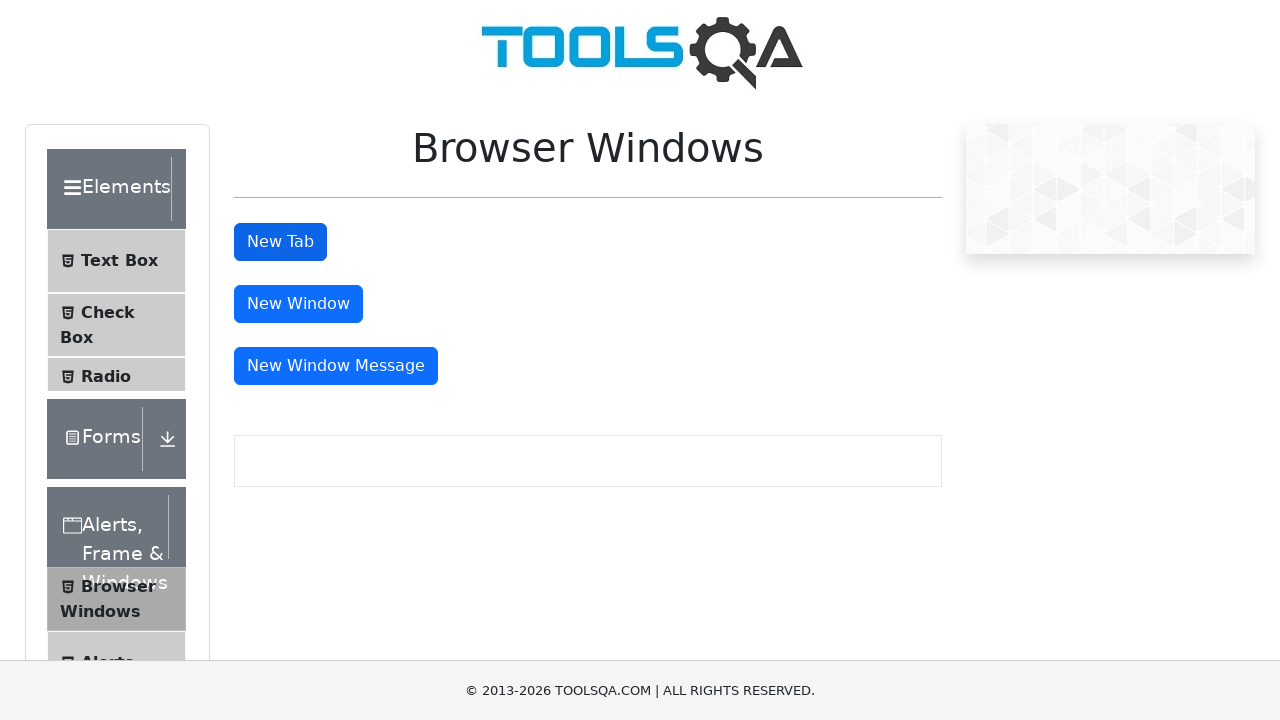

No fixed banner to close on #close-fixedban
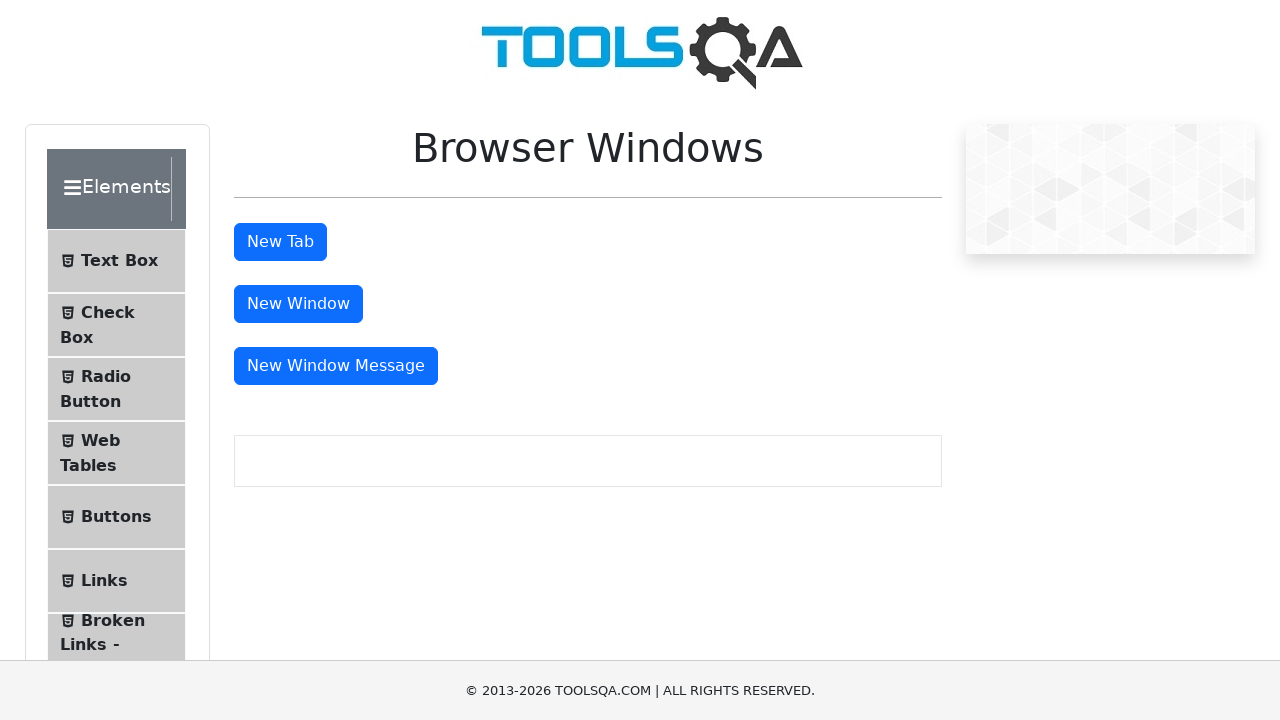

Scrolled down 350 pixels to see Links option
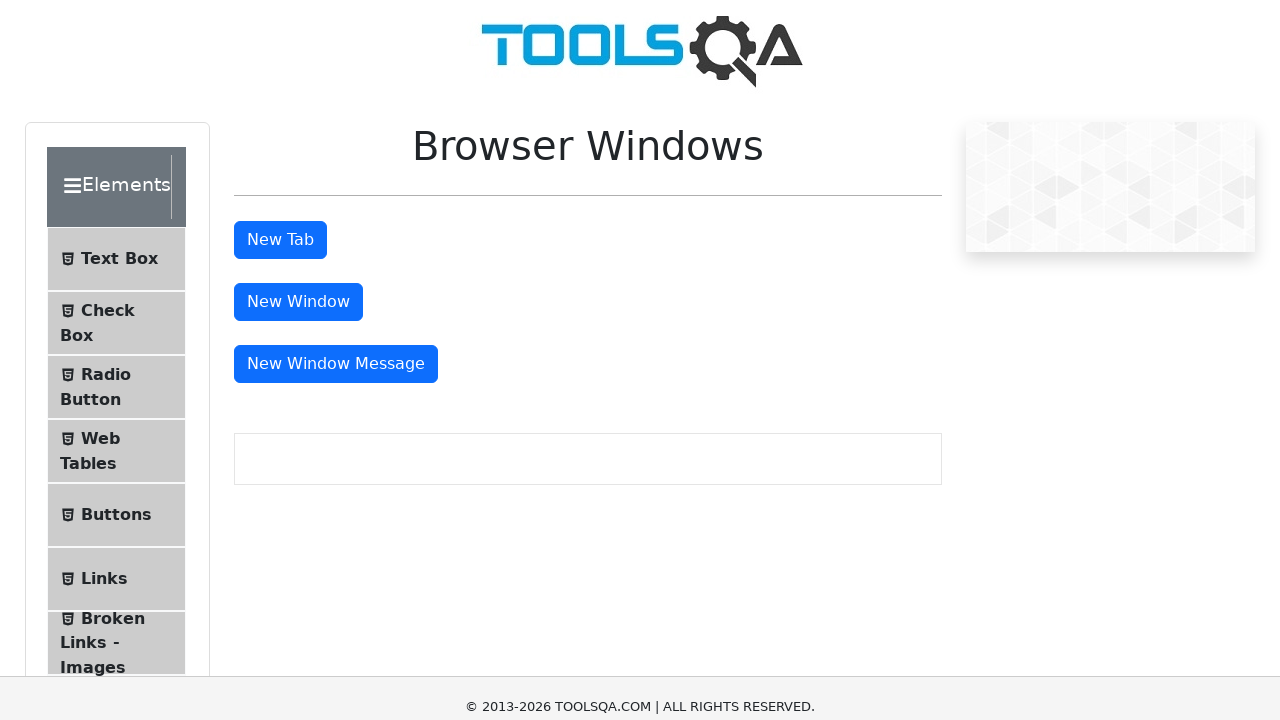

Clicked on 'Links' menu item at (104, 231) on text=Links
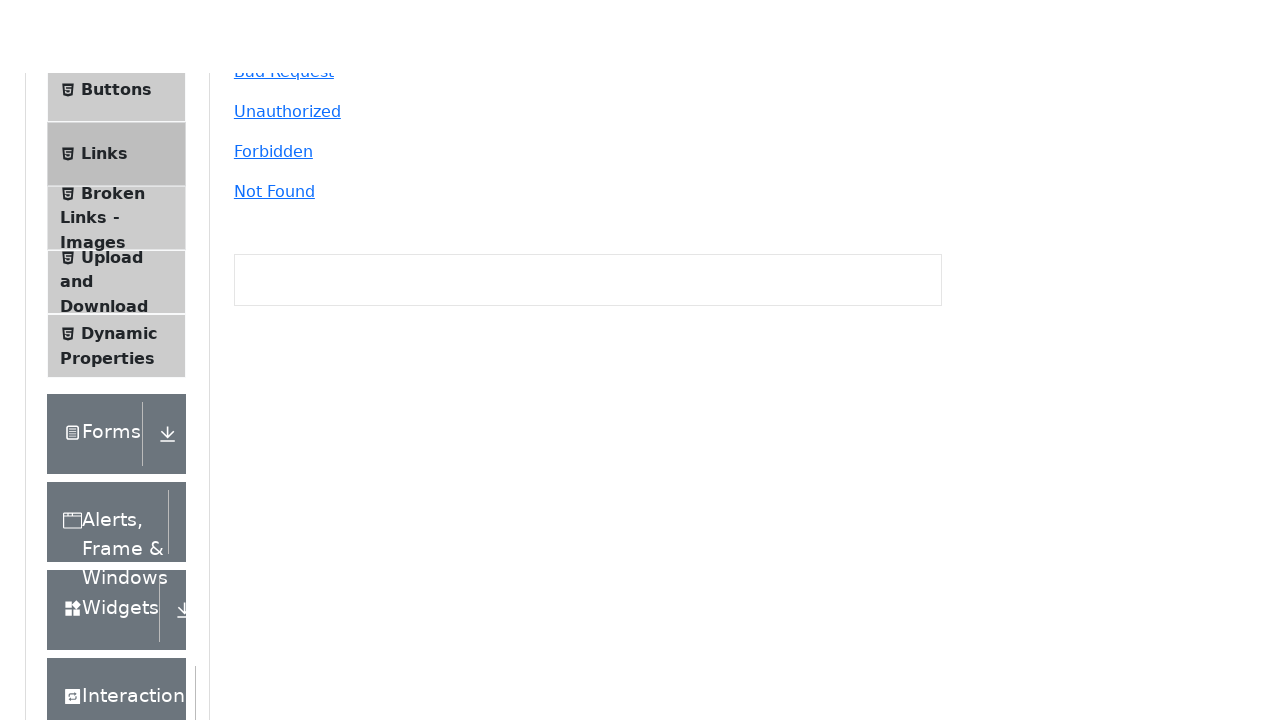

Links page loaded and 'Home' link element is visible
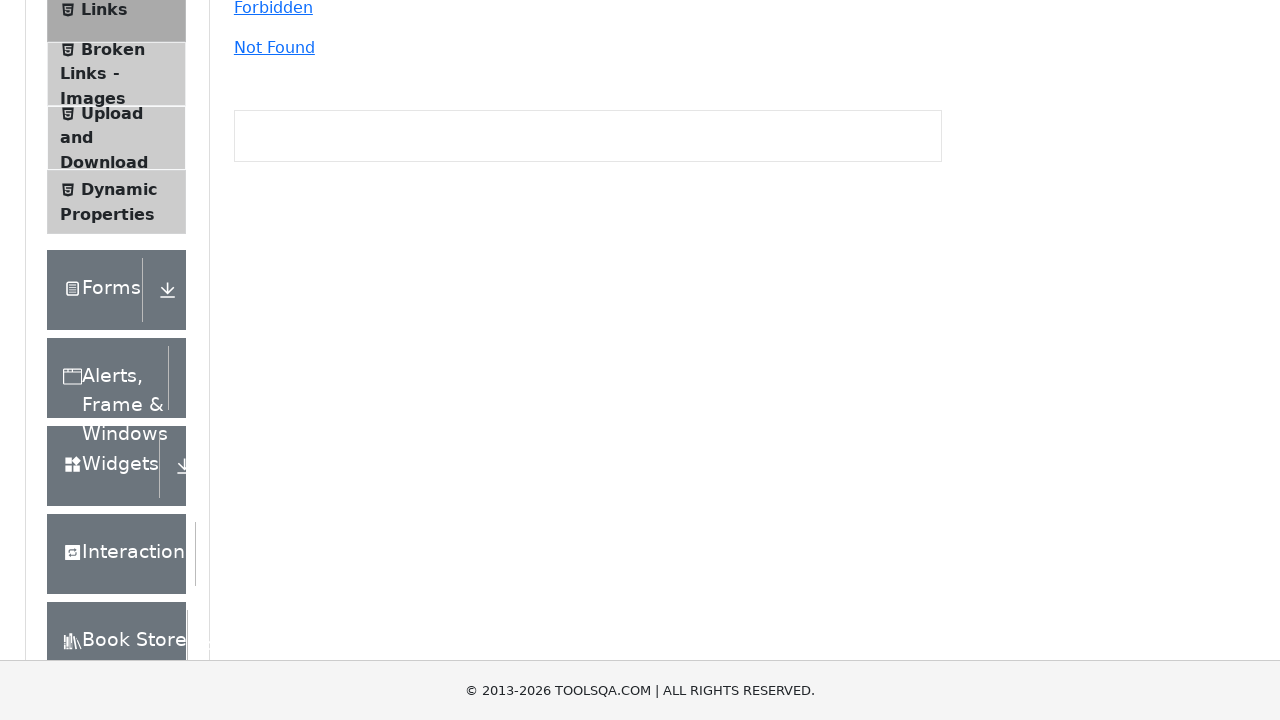

Clicked 'Home' link which opened in new tab at (258, 266) on #simpleLink
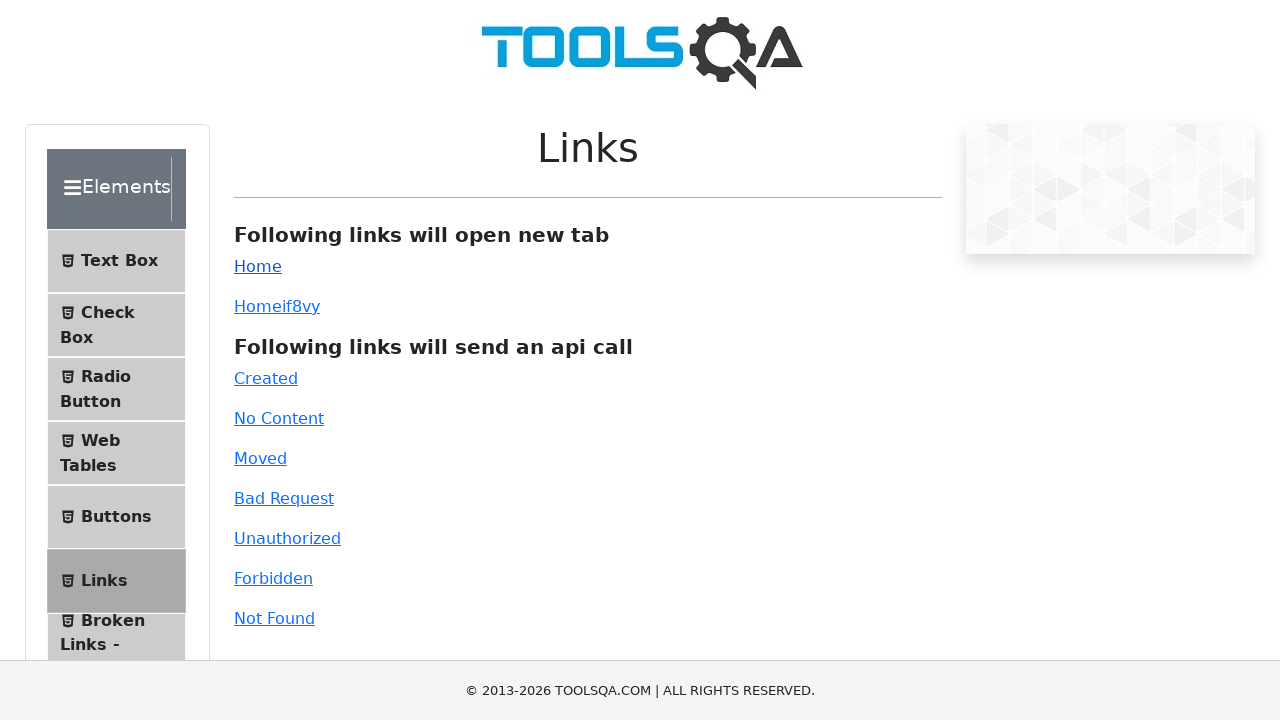

New tab with home page loaded successfully
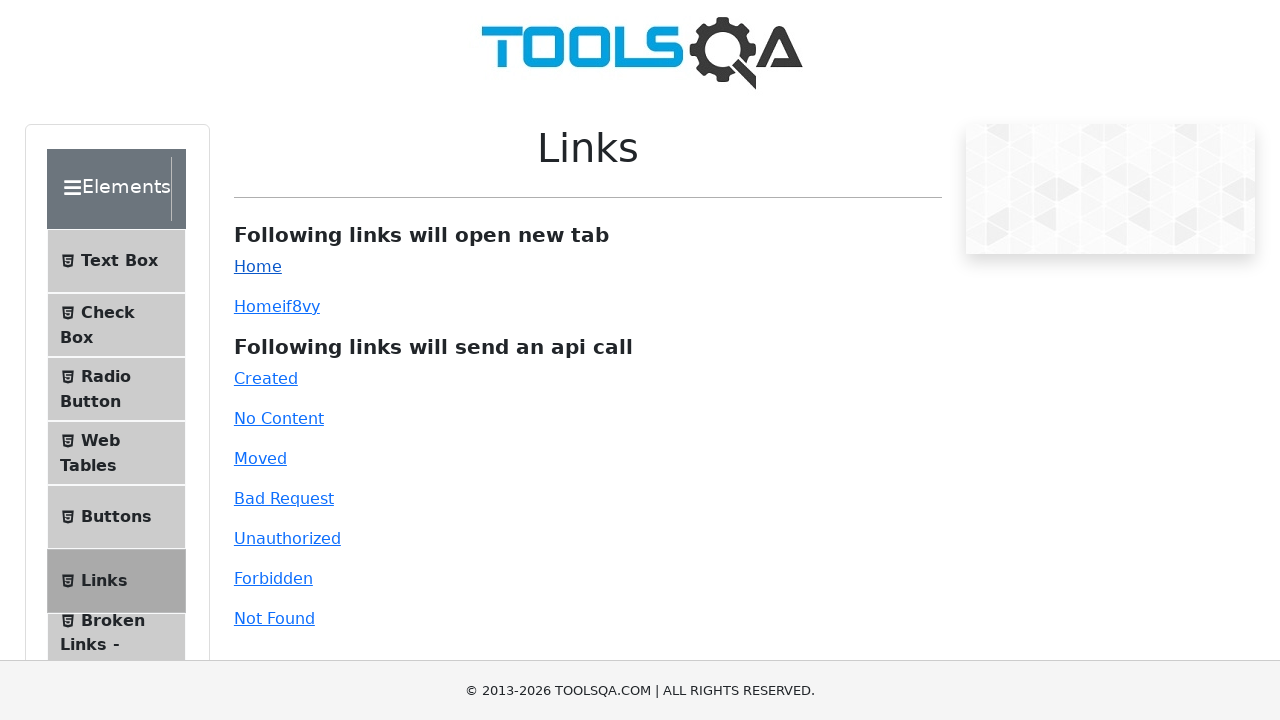

Closed the new tab with home page
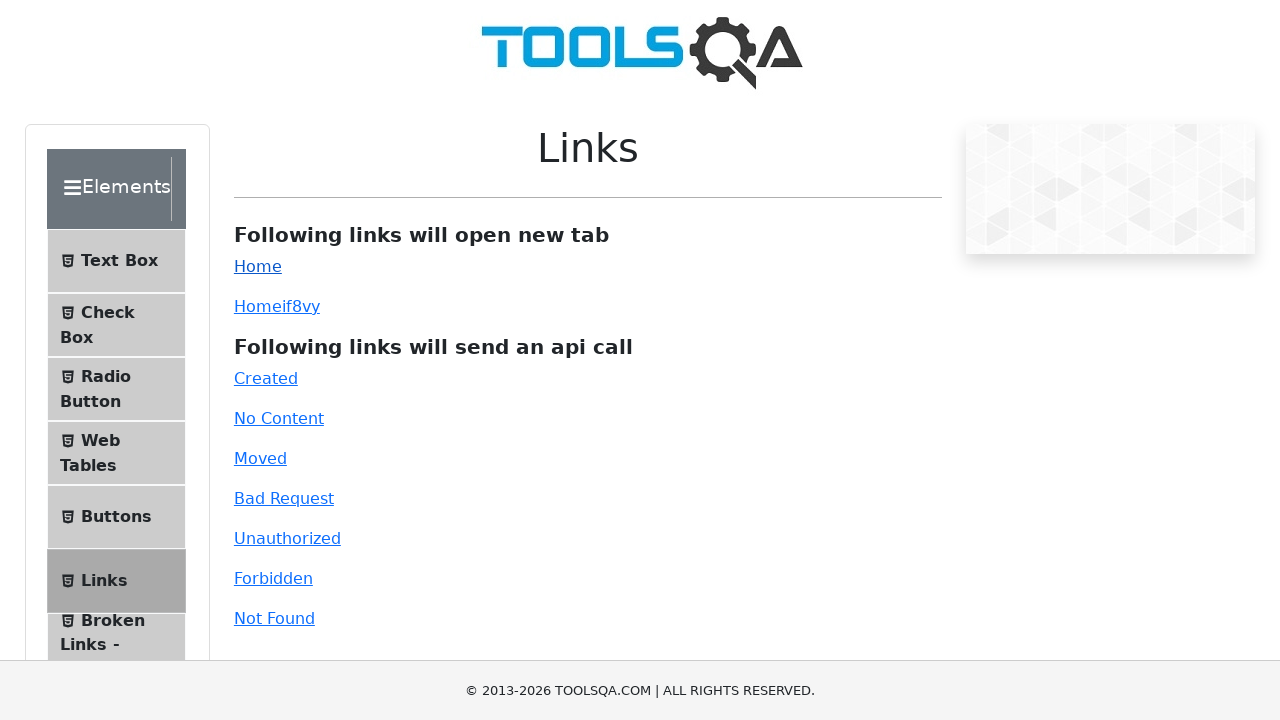

Verified we are back on Links page with 'Home' link visible
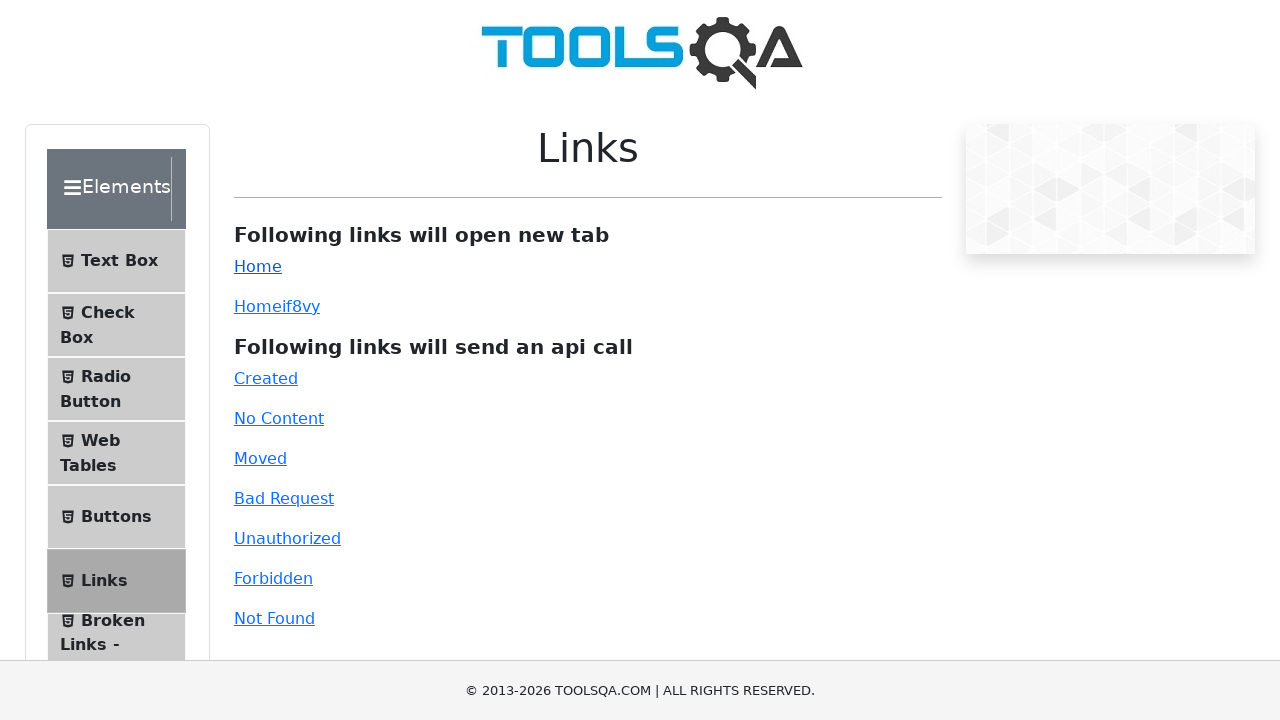

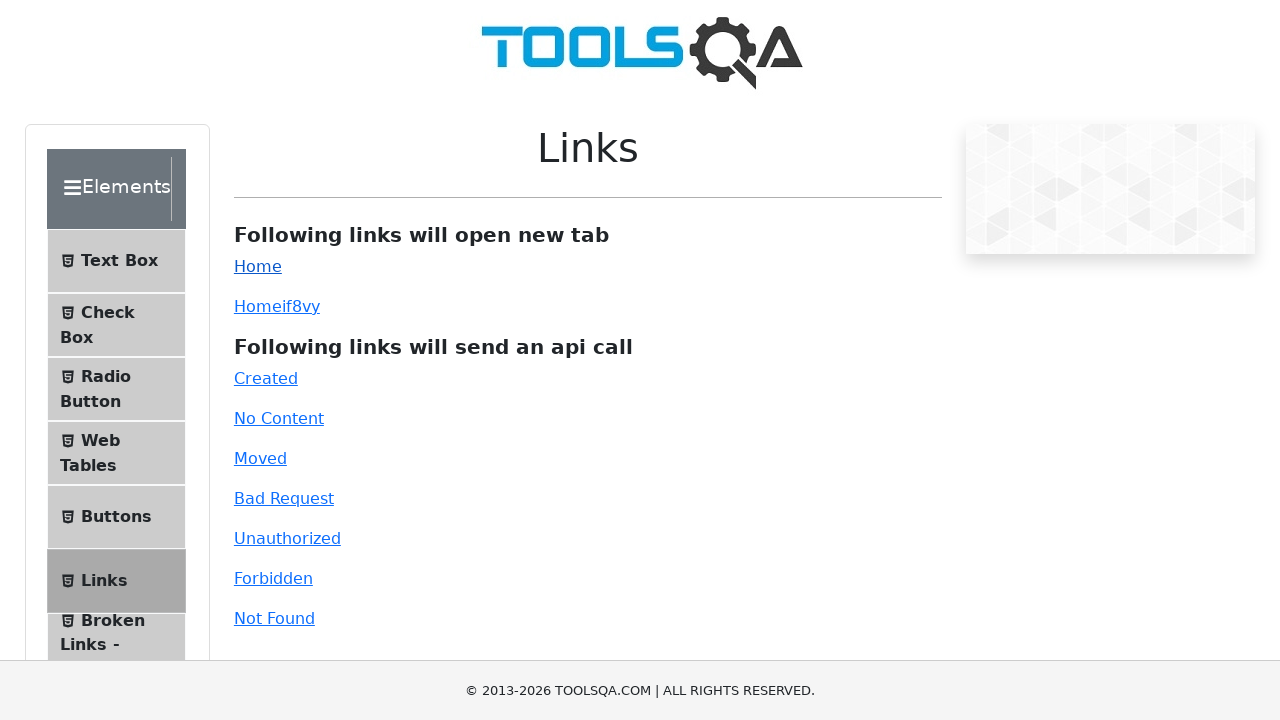